Verifies the page title after clicking on Form Authentication link

Starting URL: https://the-internet.herokuapp.com/

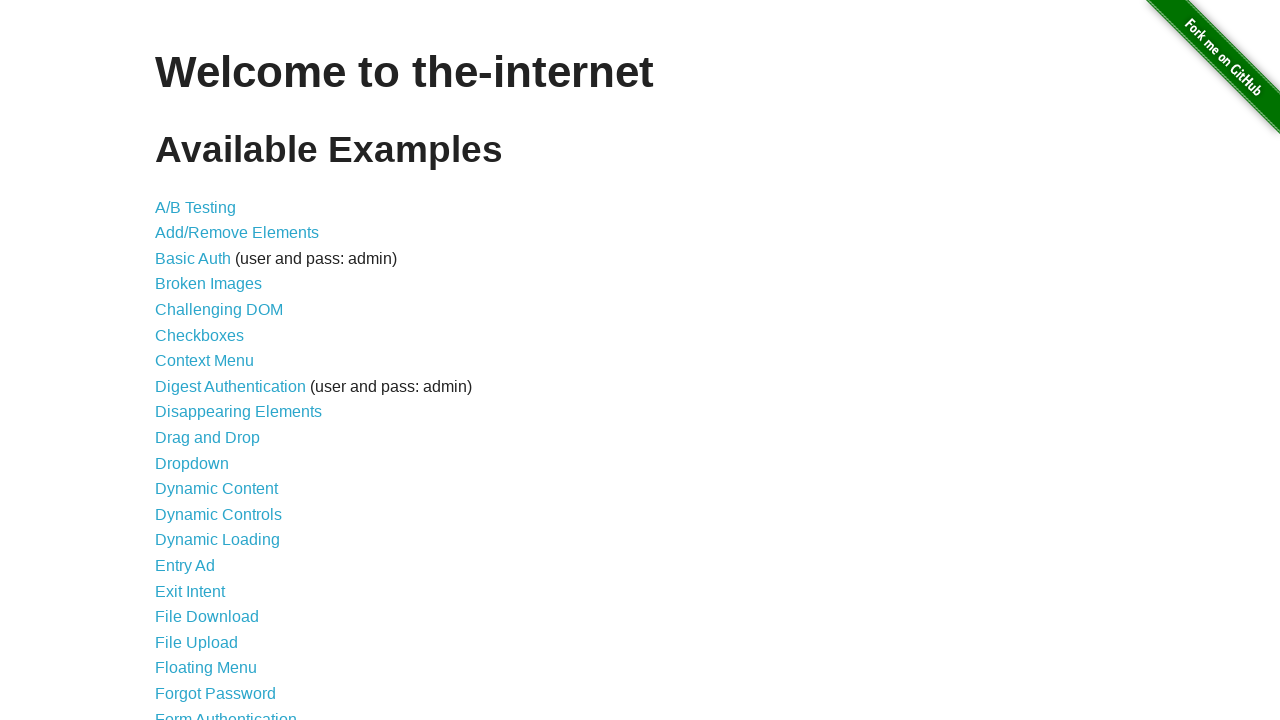

Clicked on Form Authentication link at (226, 712) on text=Form Authentication
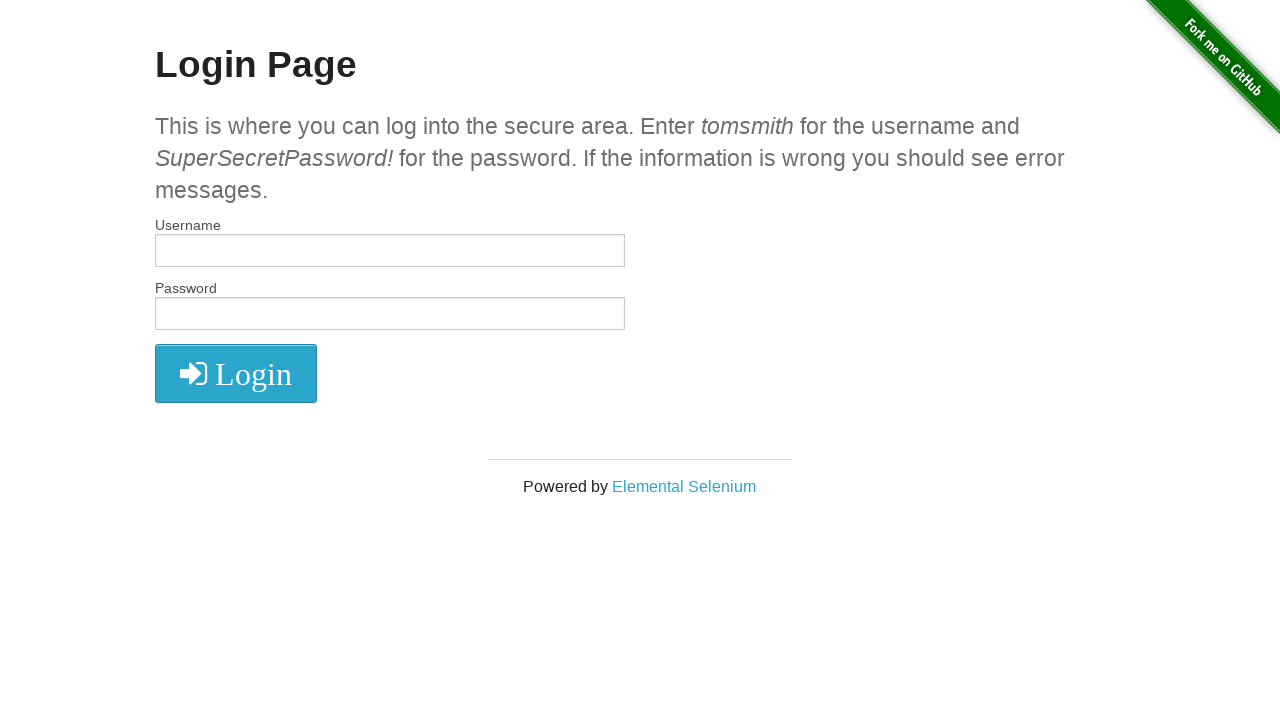

Verified page title is 'The Internet'
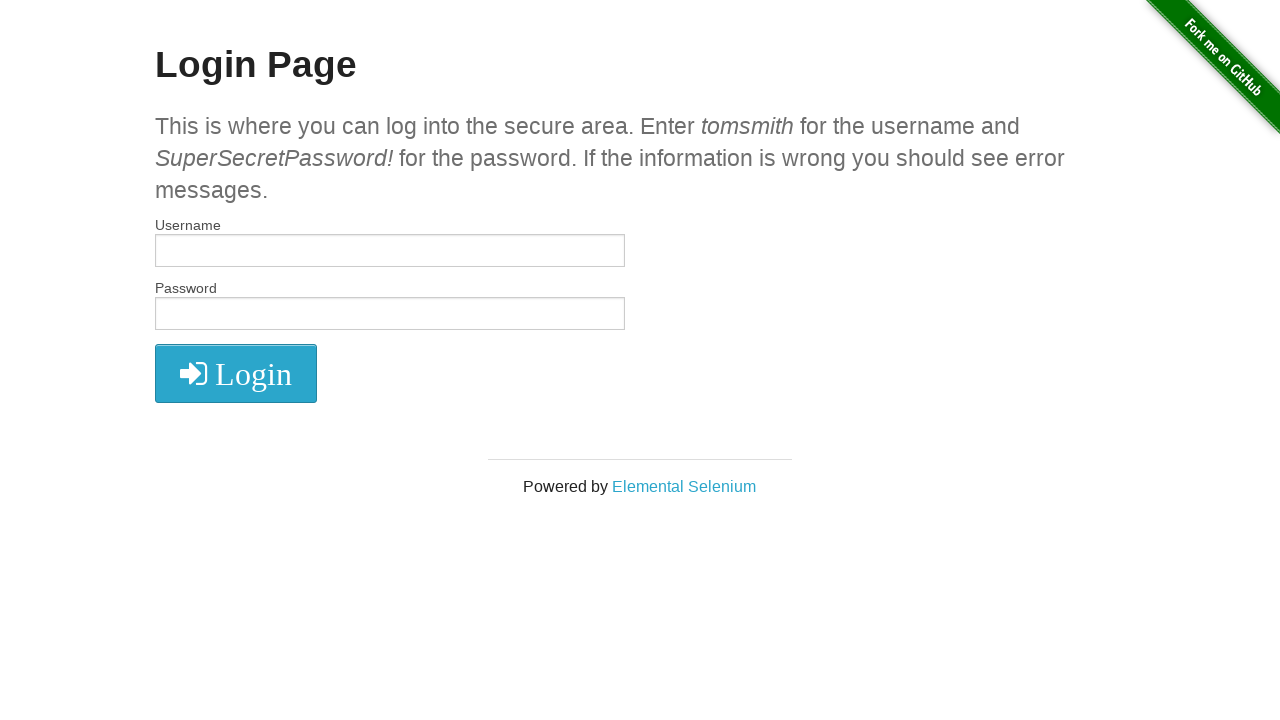

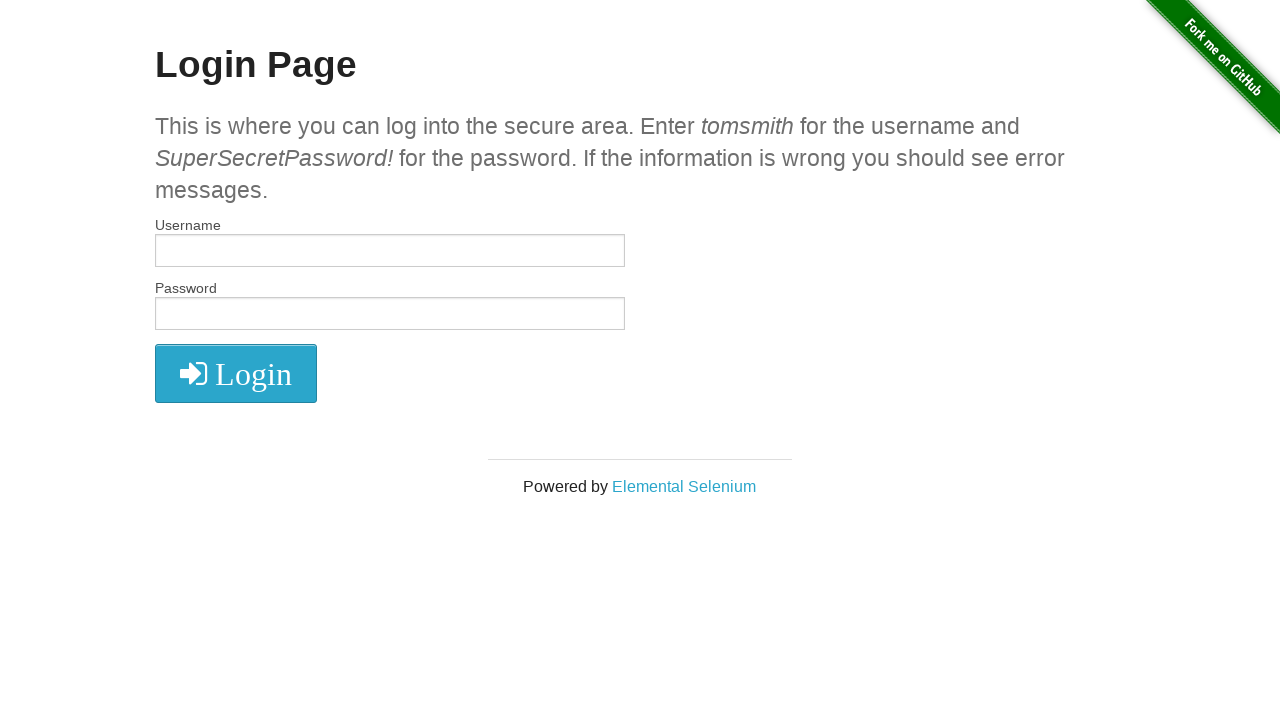